Tests the radio button functionality in the Contact Us section by clicking the "yes" radio button, then switching to the "no" radio button.

Starting URL: https://cbarnc.github.io/Group3-repo-projects/

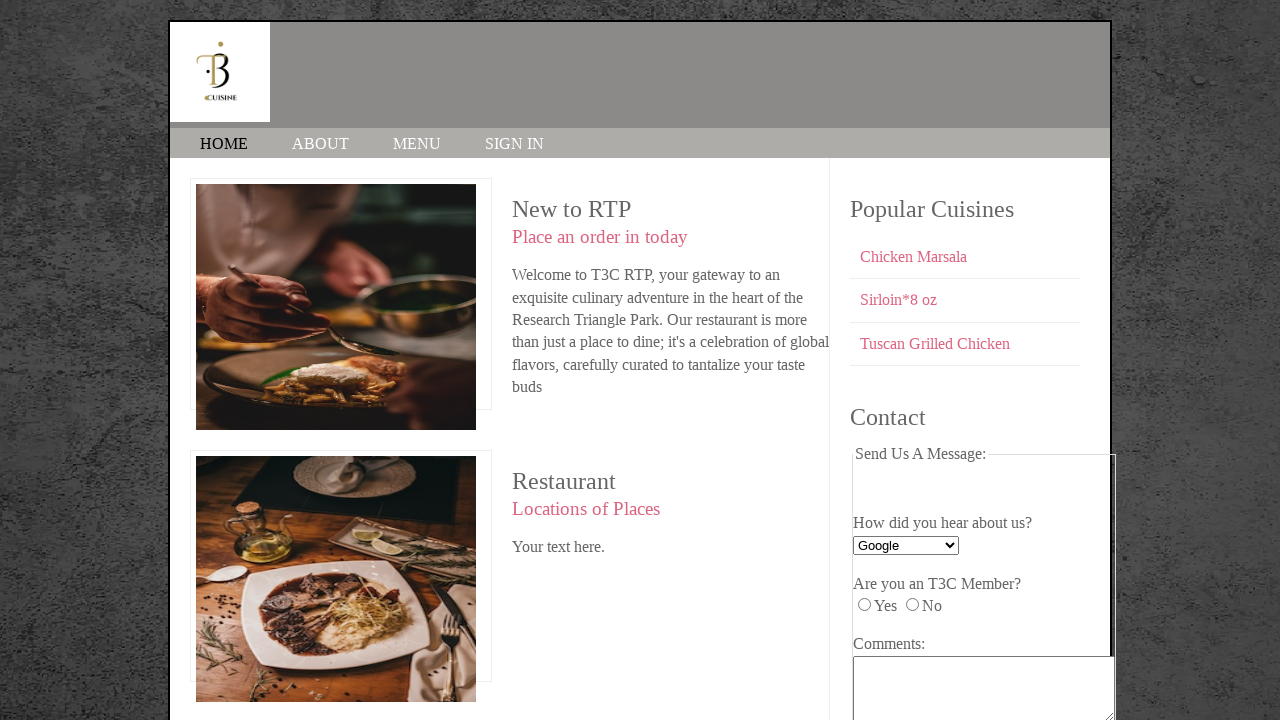

Clicked the 'yes' radio button in Contact Us section at (864, 605) on #yes
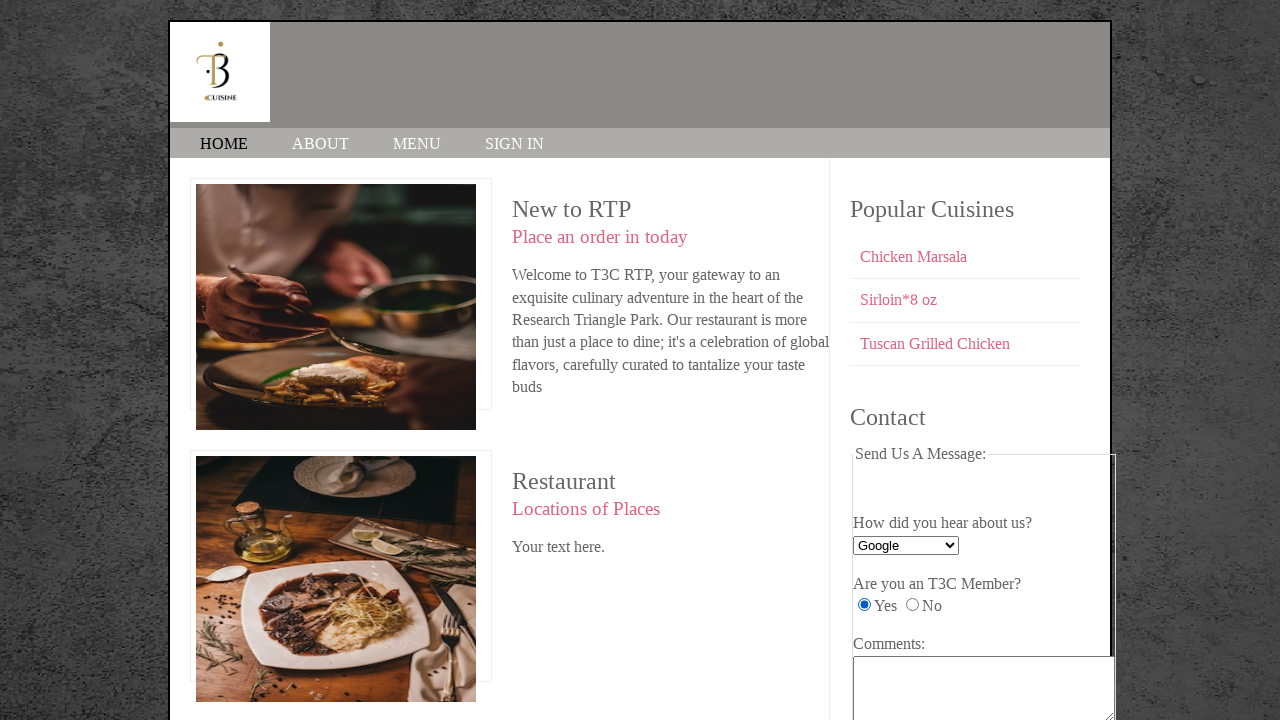

Waited 2000ms for 'yes' radio button selection to register
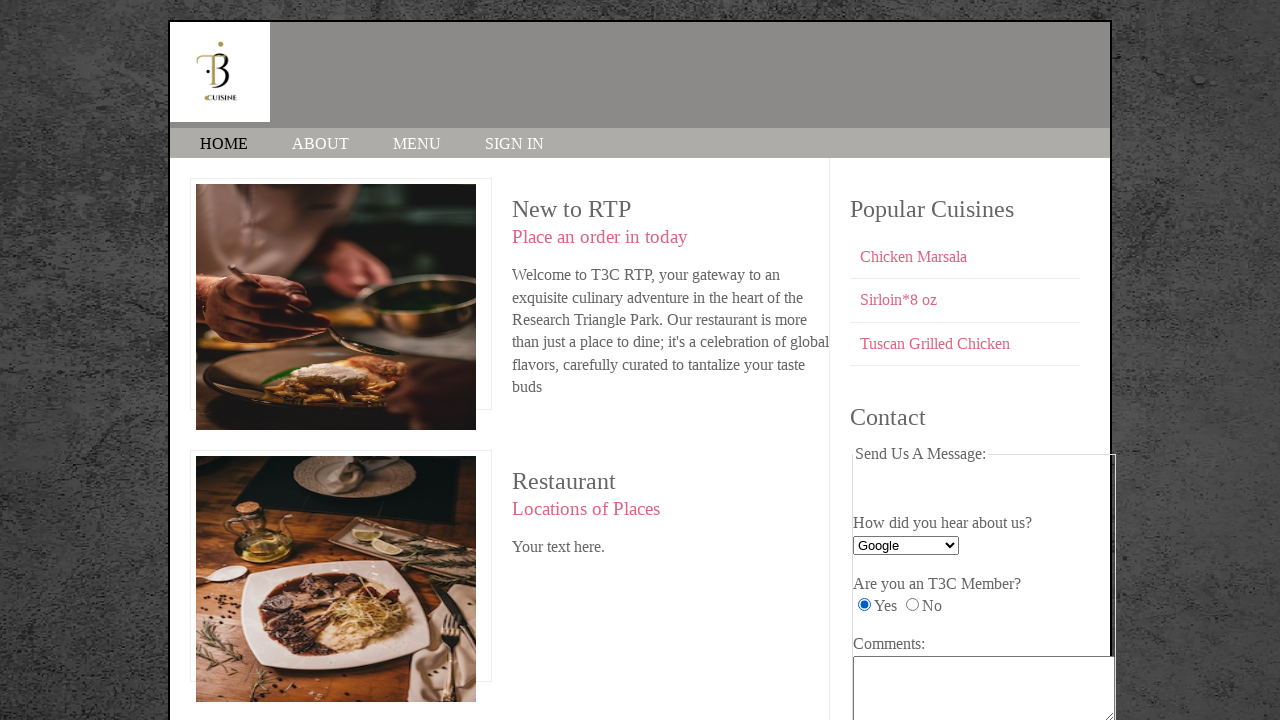

Clicked the 'no' radio button to switch selection at (912, 605) on #no
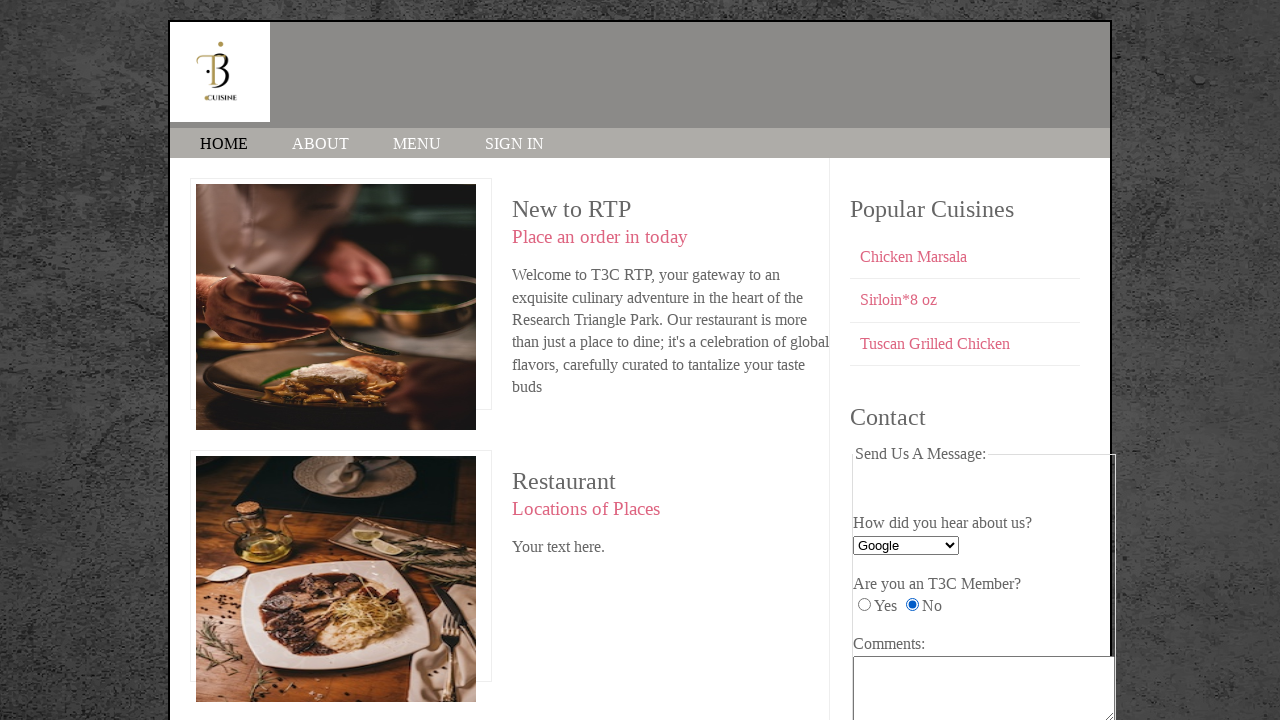

Waited 2000ms for 'no' radio button selection to register
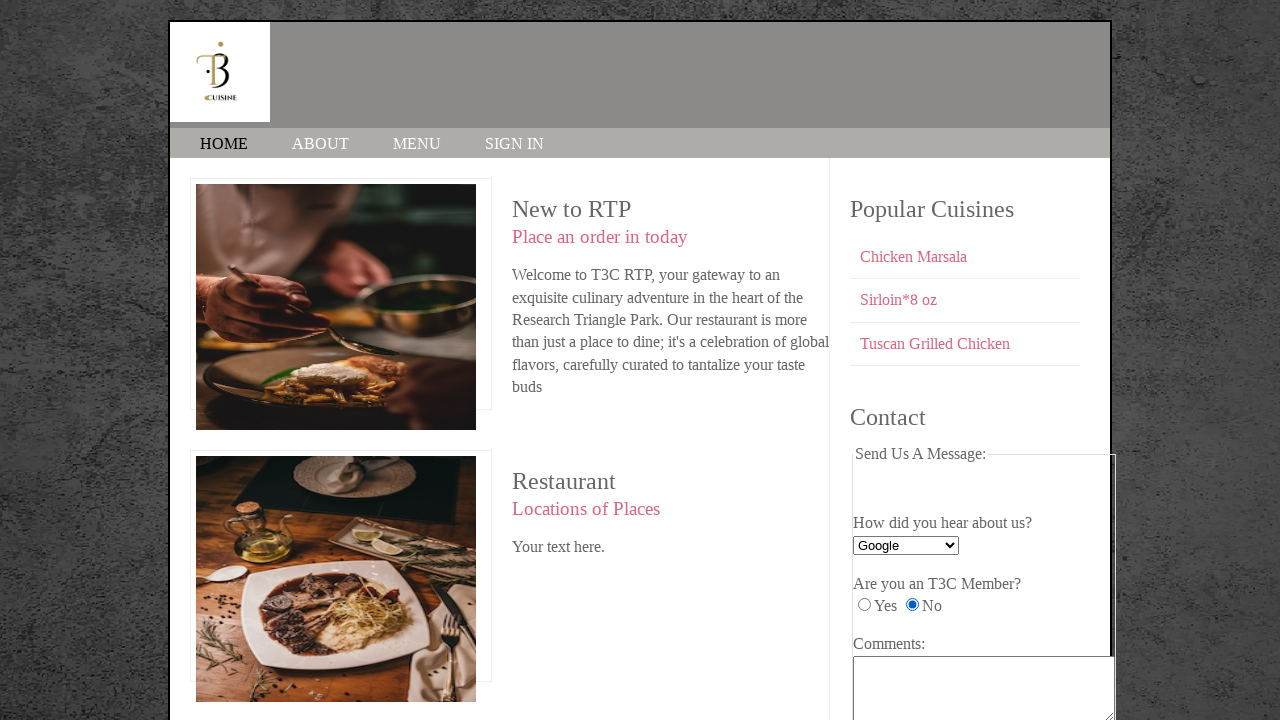

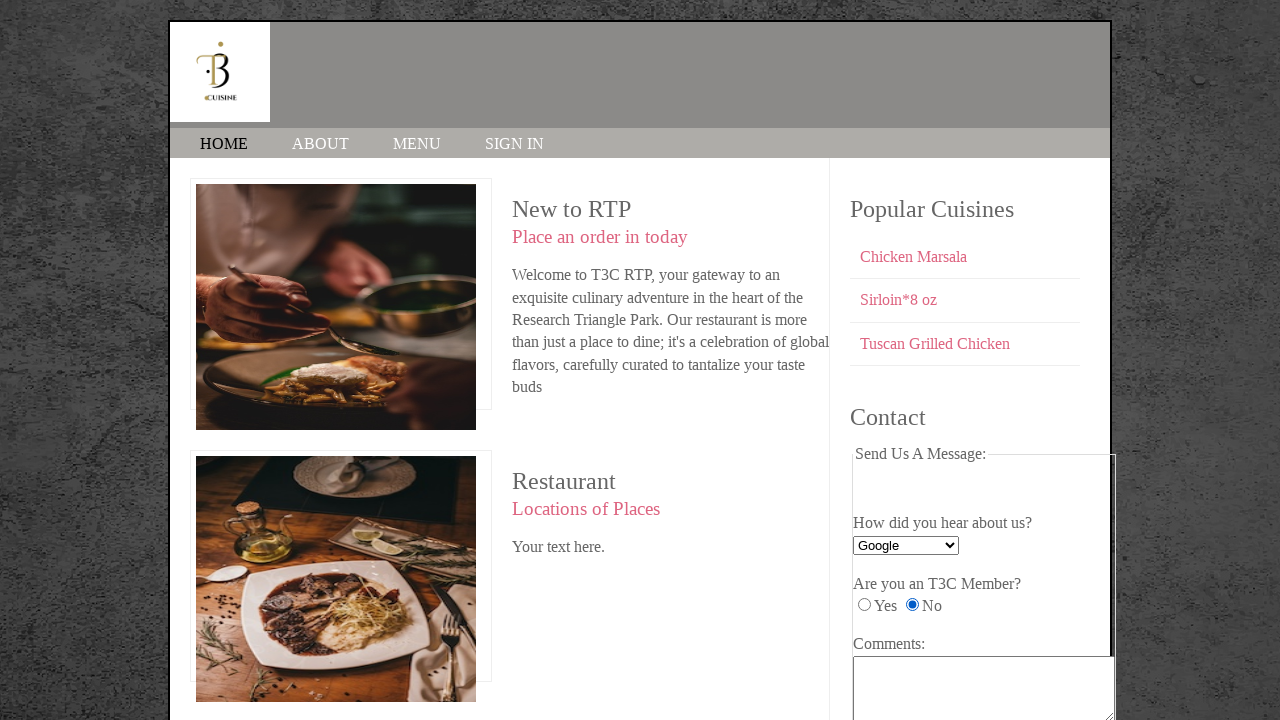